Tests dynamic loading functionality by clicking a start button and waiting for "Hello World!" text to appear on the page

Starting URL: http://the-internet.herokuapp.com/dynamic_loading/2

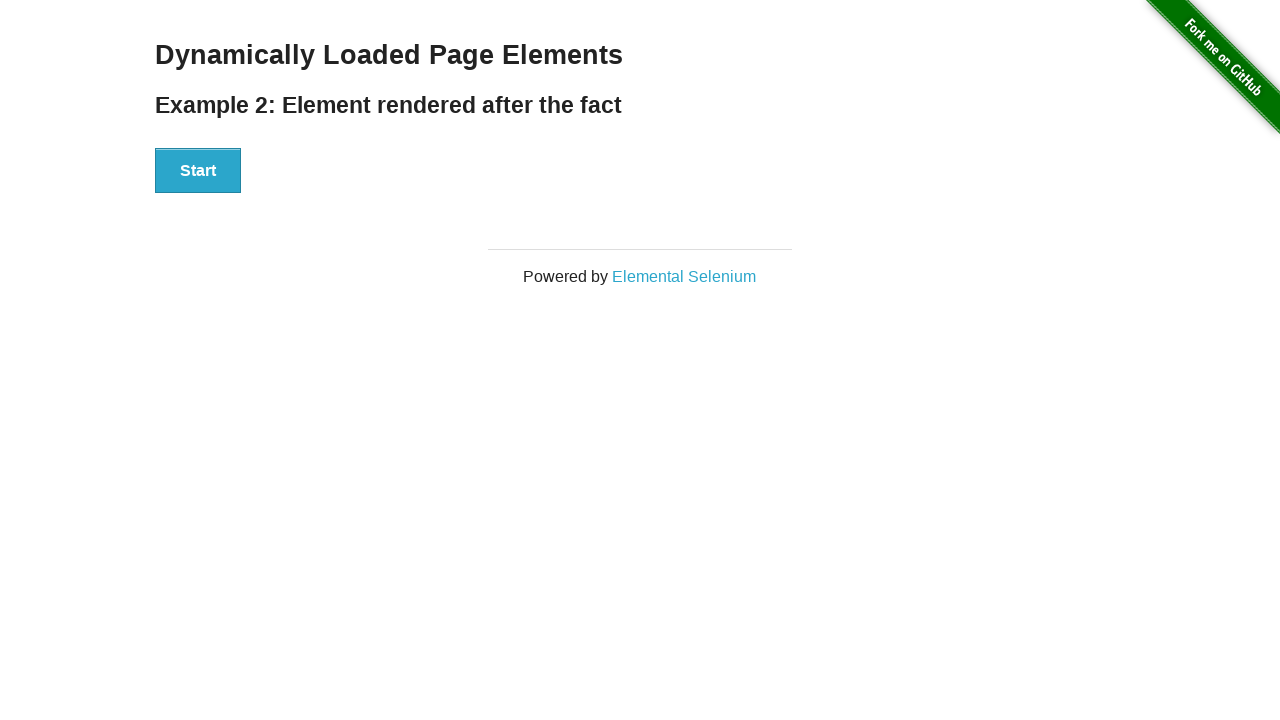

Clicked start button to initiate dynamic loading at (198, 171) on xpath=//button
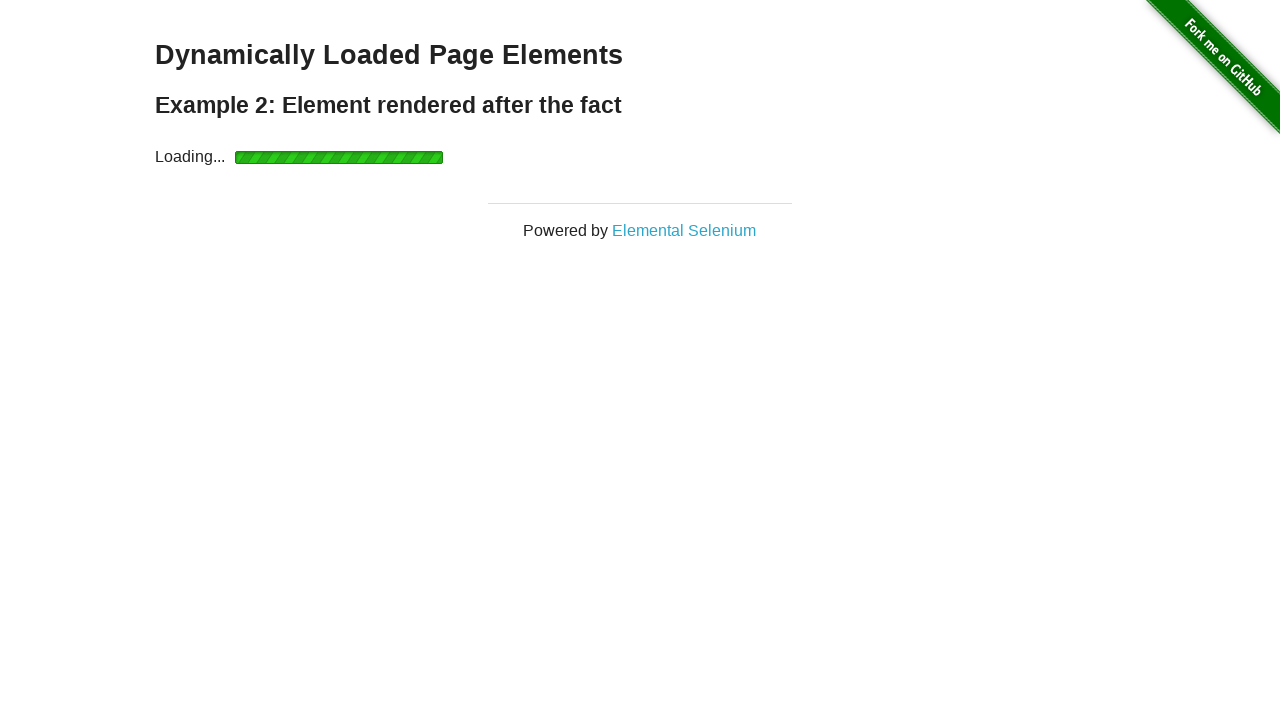

Waited for finish element to appear on page
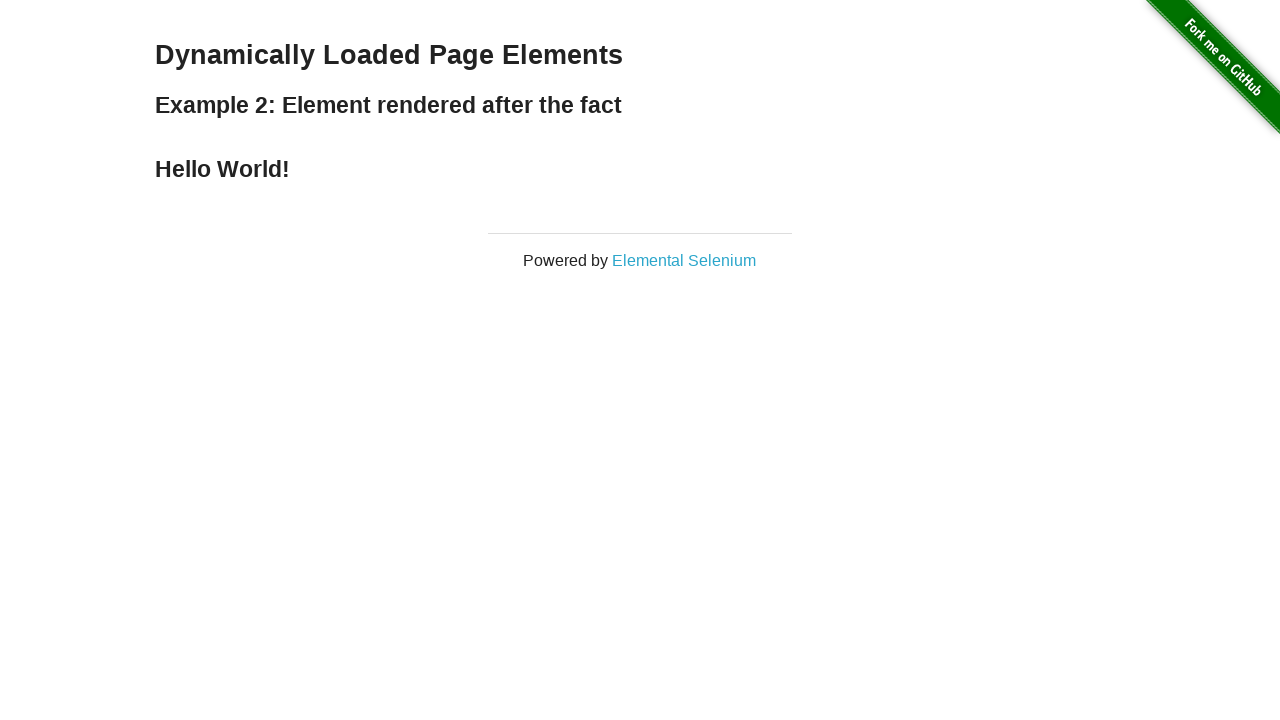

Retrieved text content from finish element
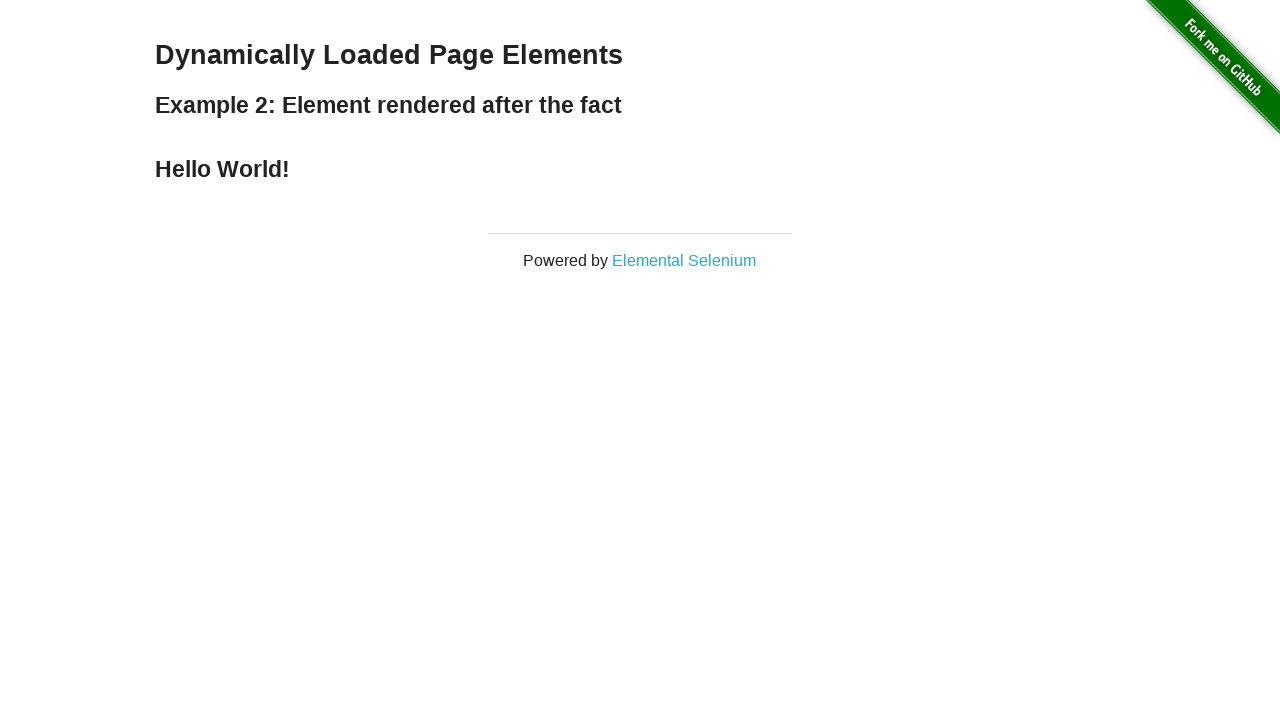

Asserted that finish element contains 'Hello World!' text
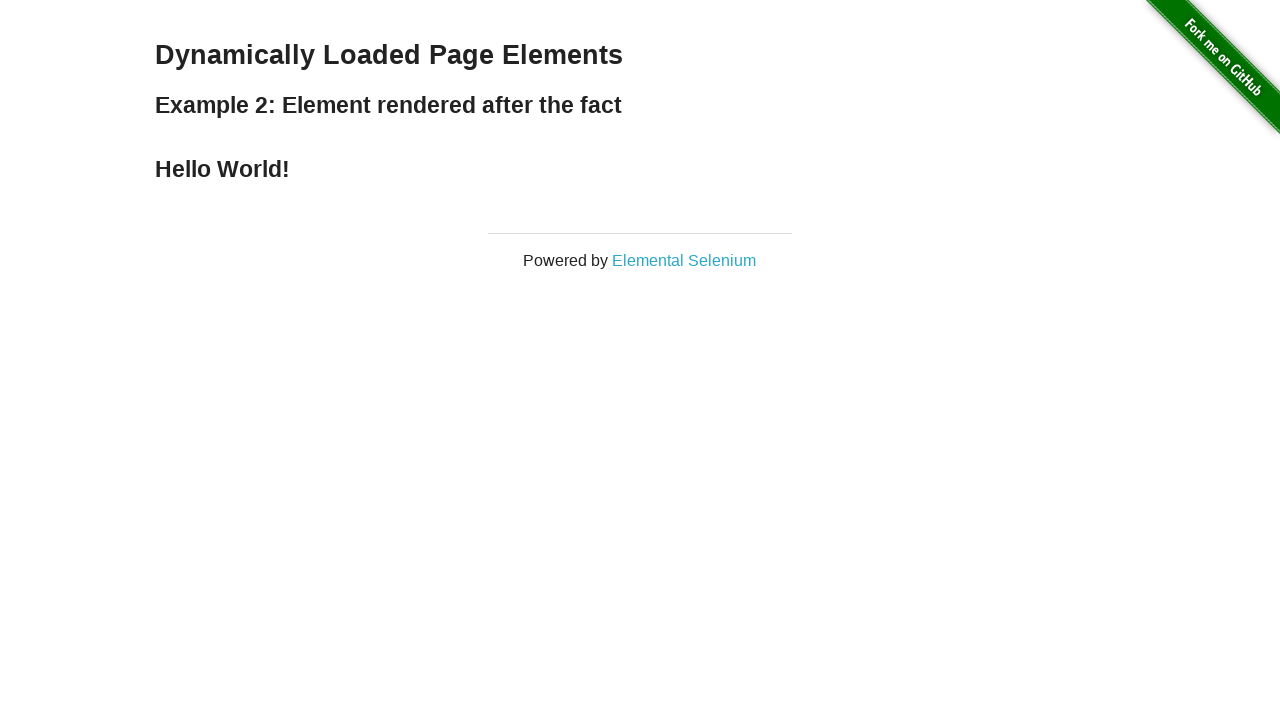

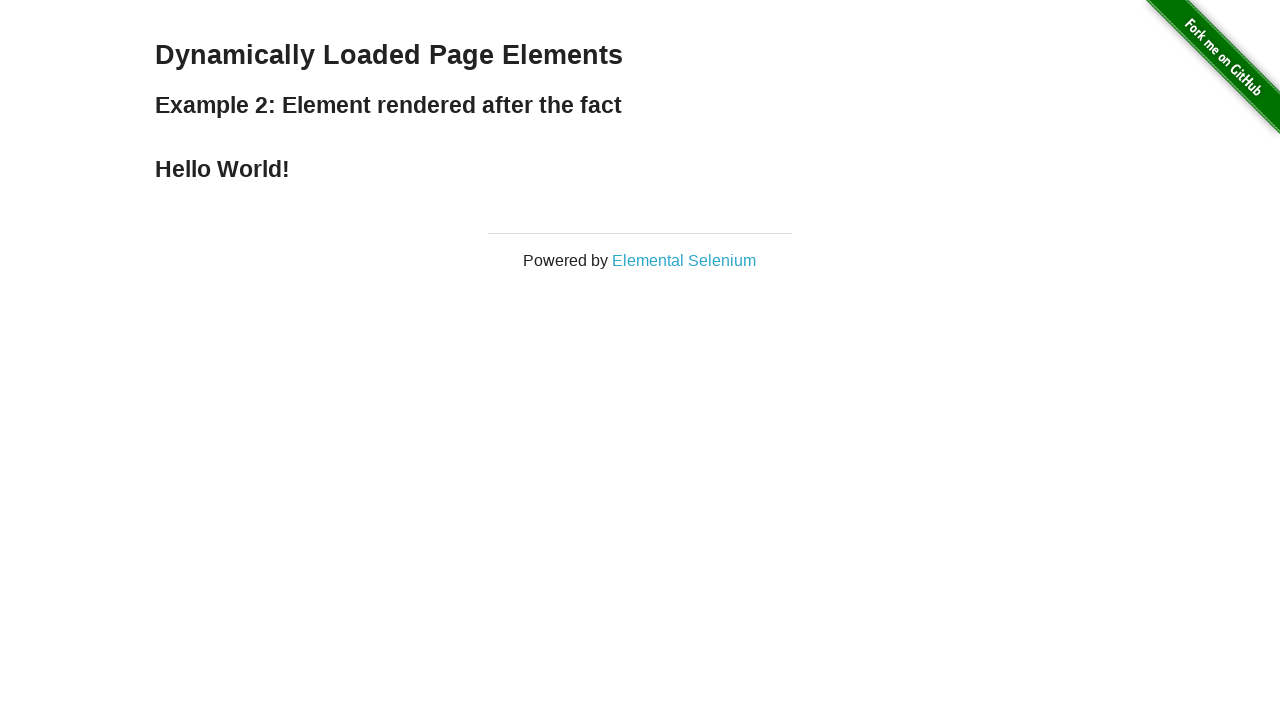